Tests browser navigation functionality by navigating between two websites using back and forward buttons, and verifies page title

Starting URL: http://www.ozgurherkul.org

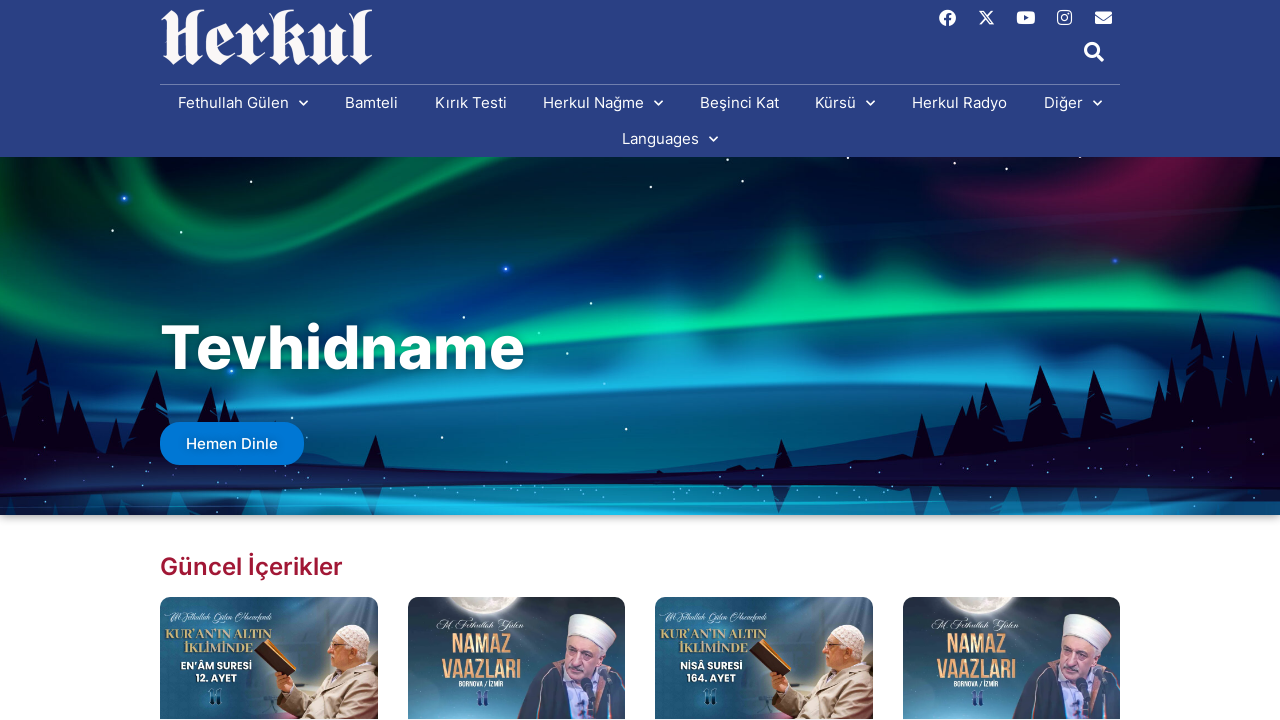

Navigated to second website (samanyoluhaber.com)
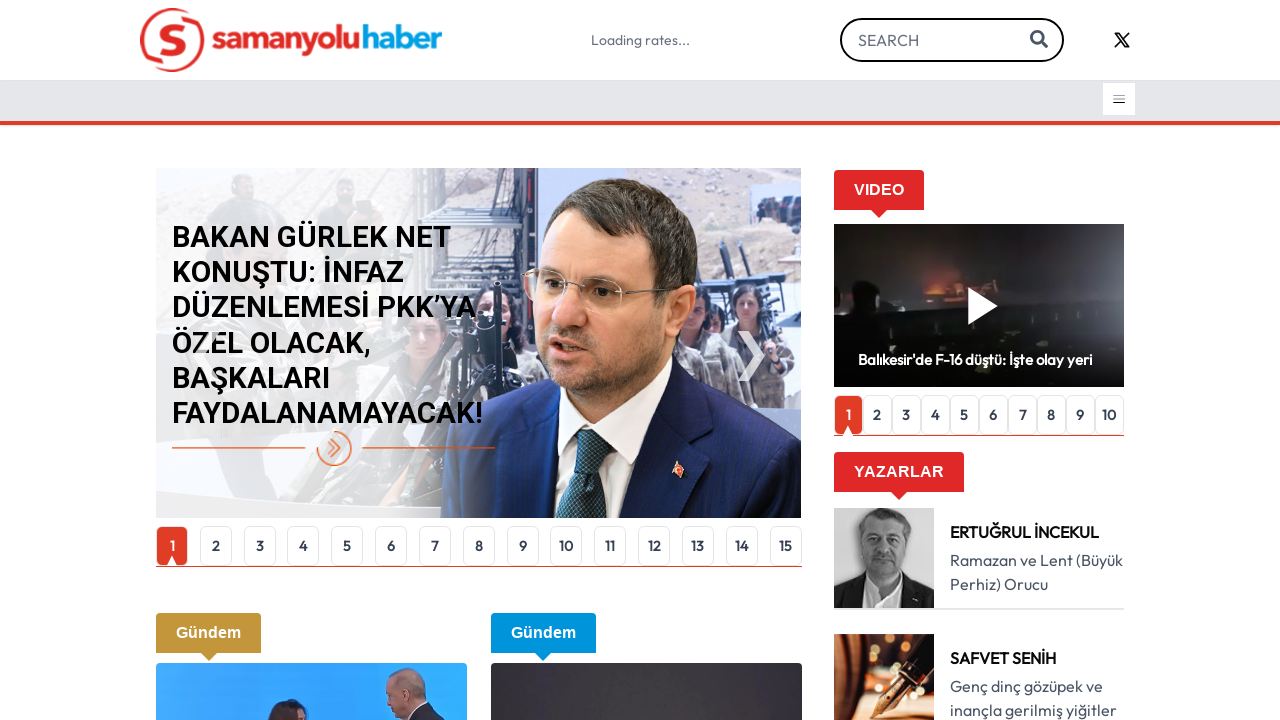

Navigated back to first website (ozgurherkul.org)
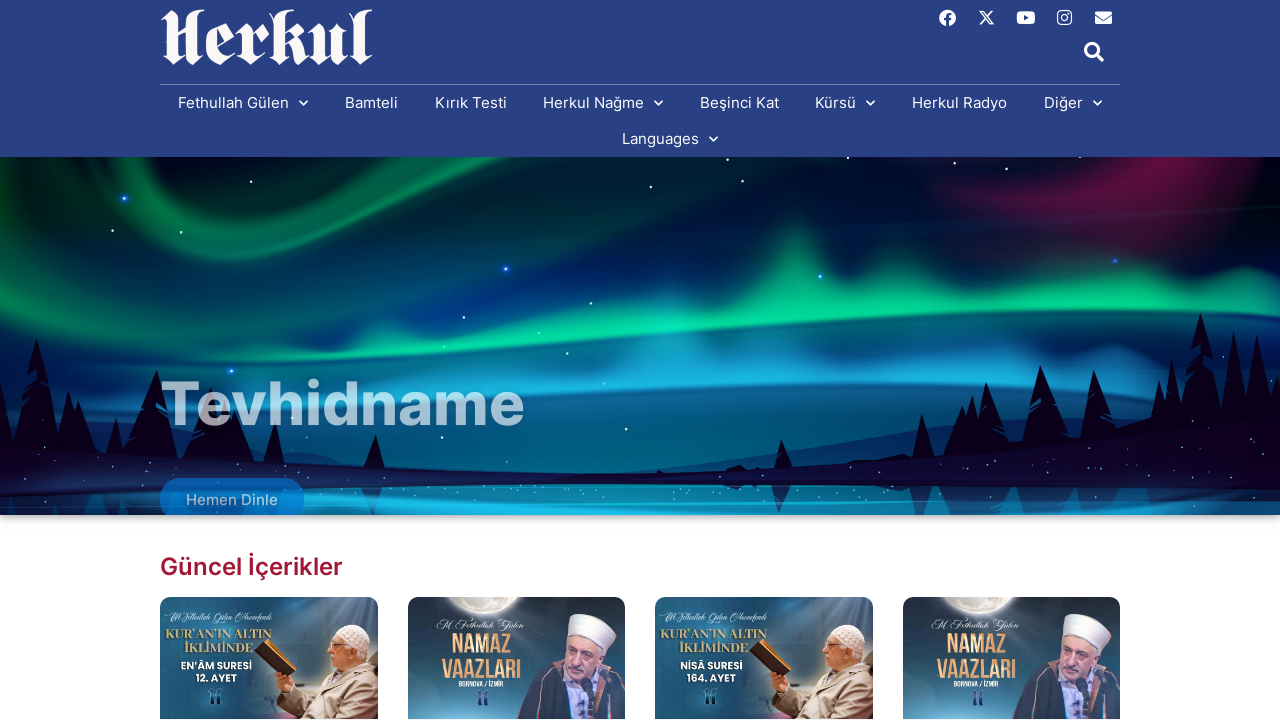

Navigated forward to second website (samanyoluhaber.com)
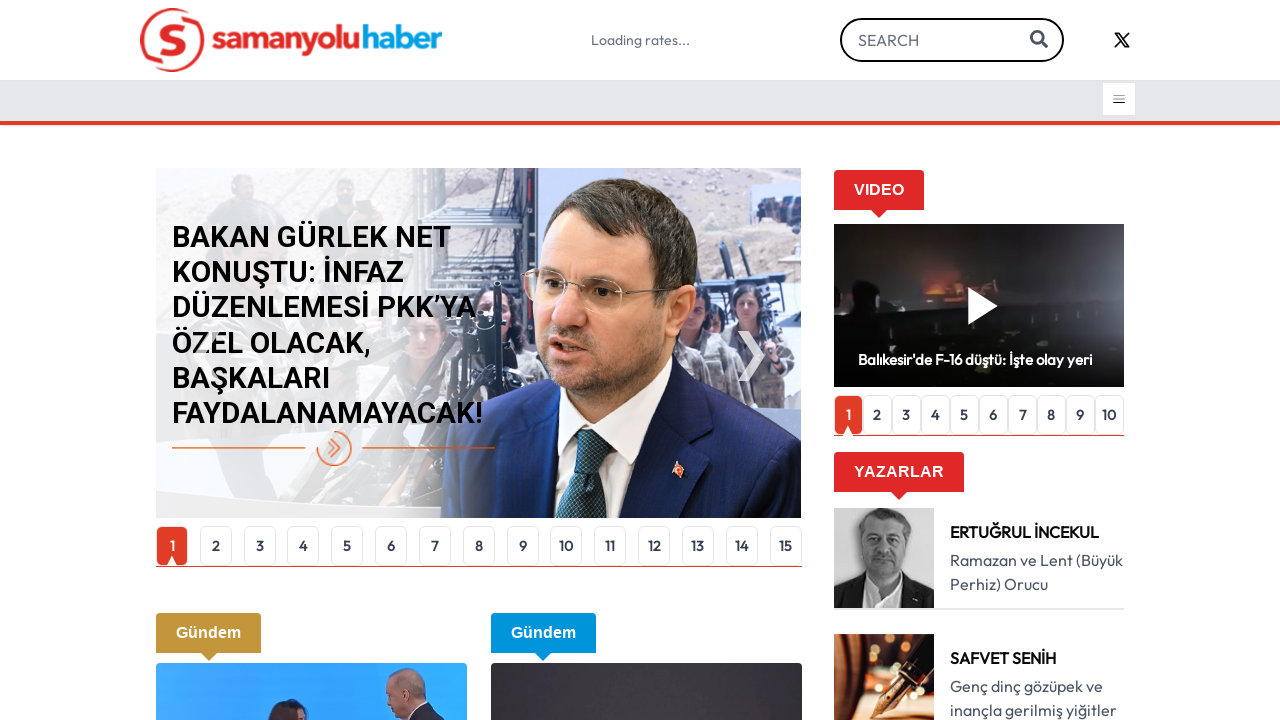

Navigated back to first website (ozgurherkul.org) again
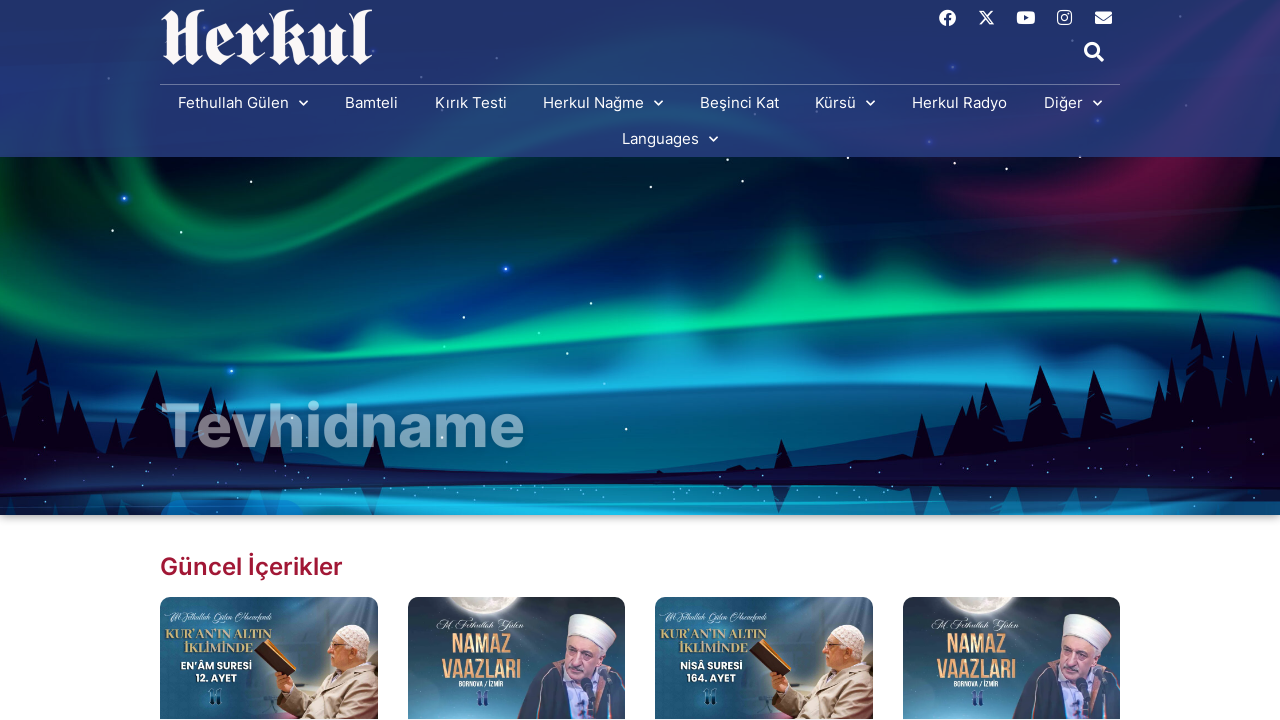

Retrieved page title: M. Fethullah Gülen Hocaefendi’nin Sohbetleri || Herkul Foundation
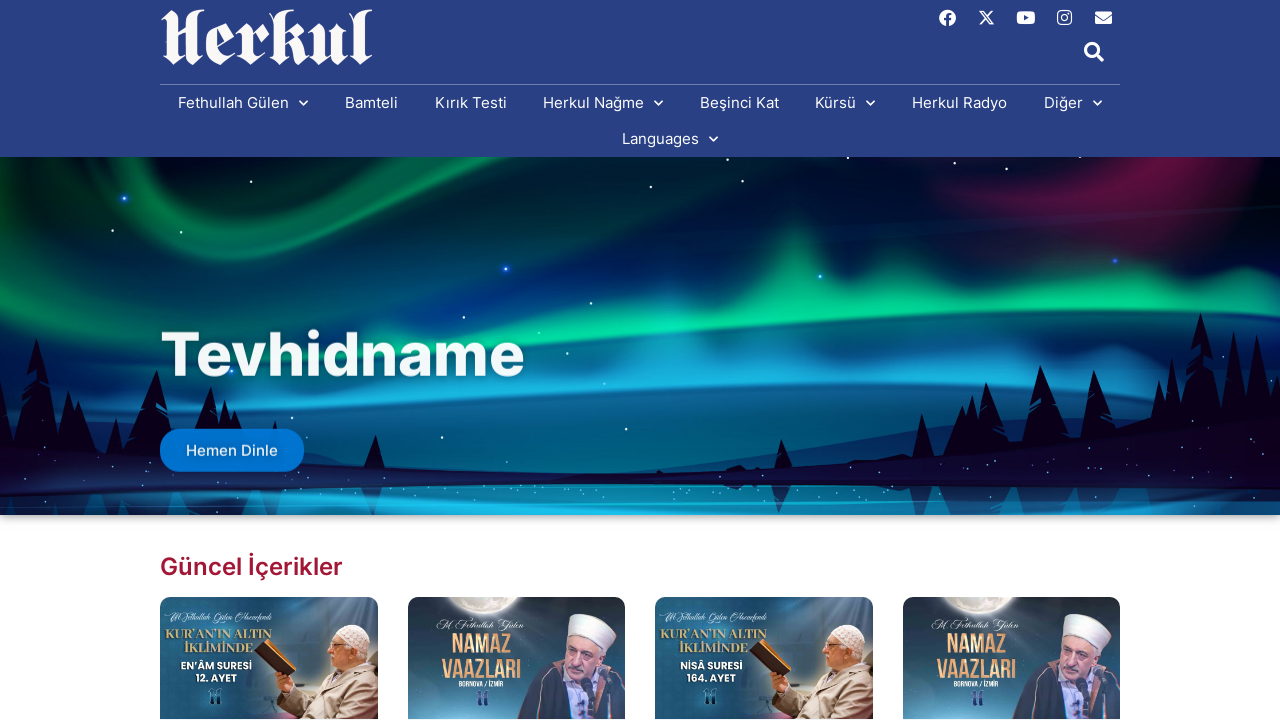

PASS - Page title verification successful: M. Fethullah Gülen Hocaefendi’nin Sohbetleri || Herkul Foundation
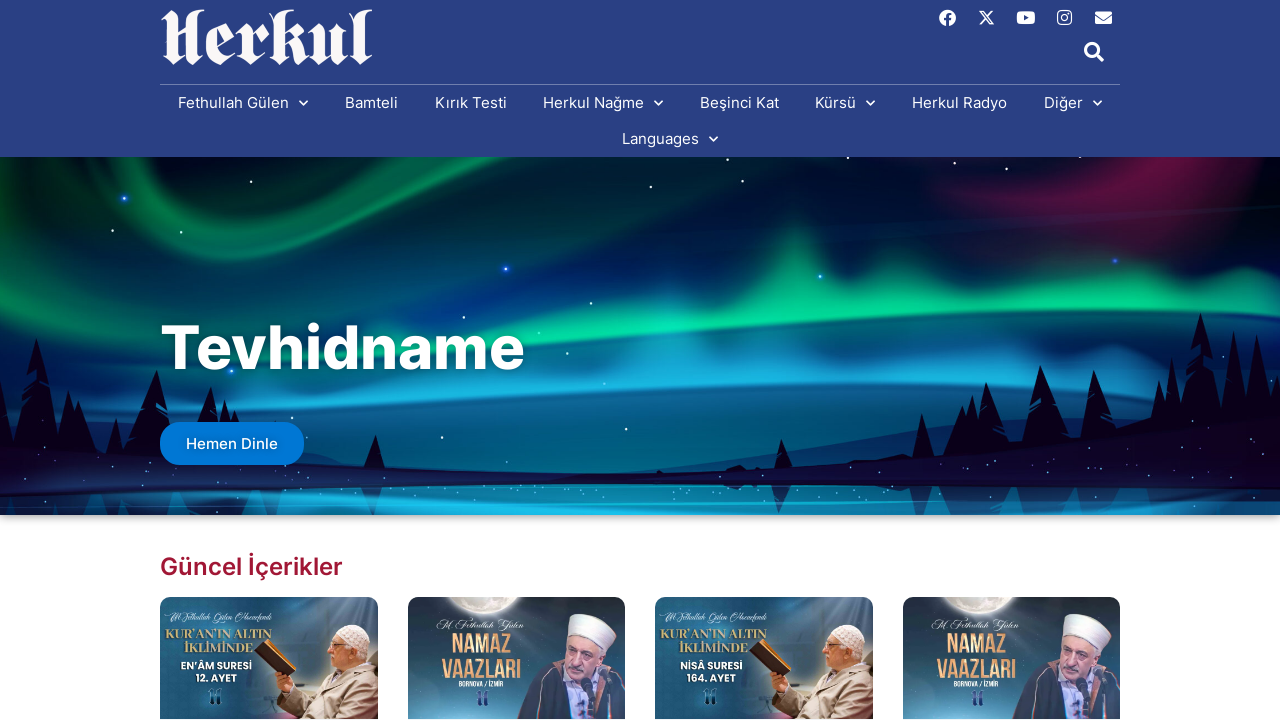

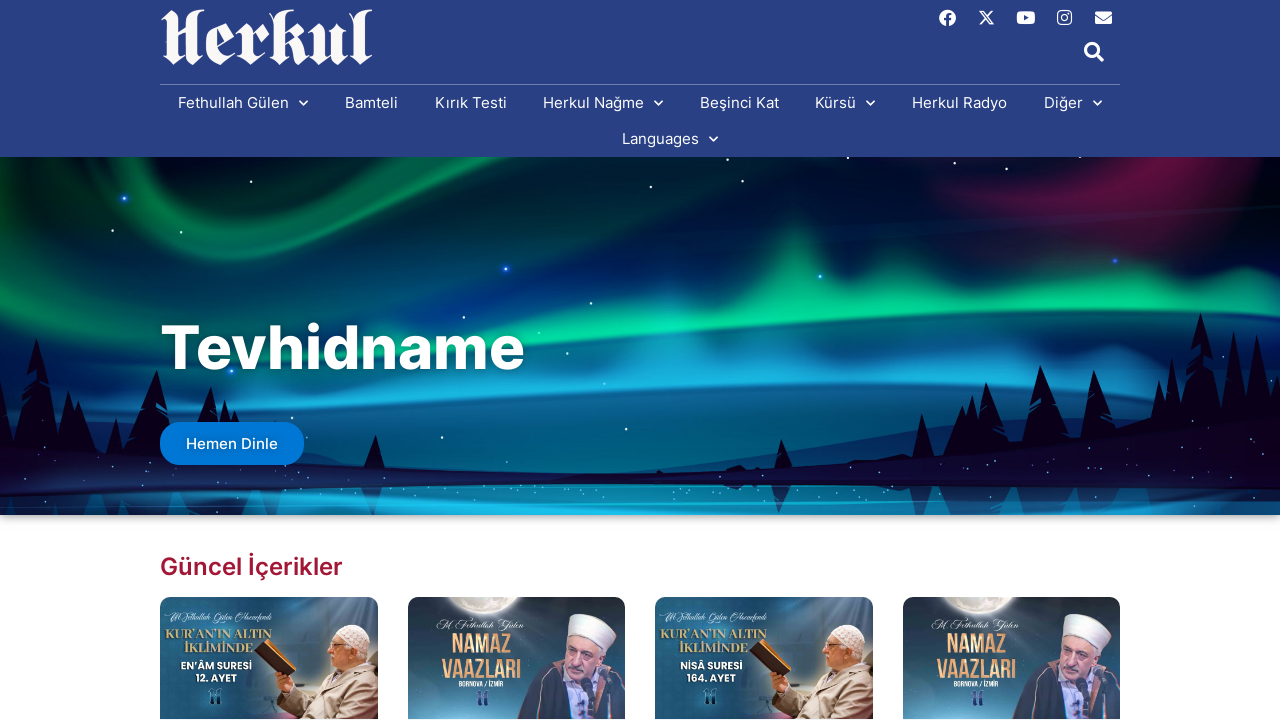